Tests that edits are cancelled when pressing Escape

Starting URL: https://demo.playwright.dev/todomvc

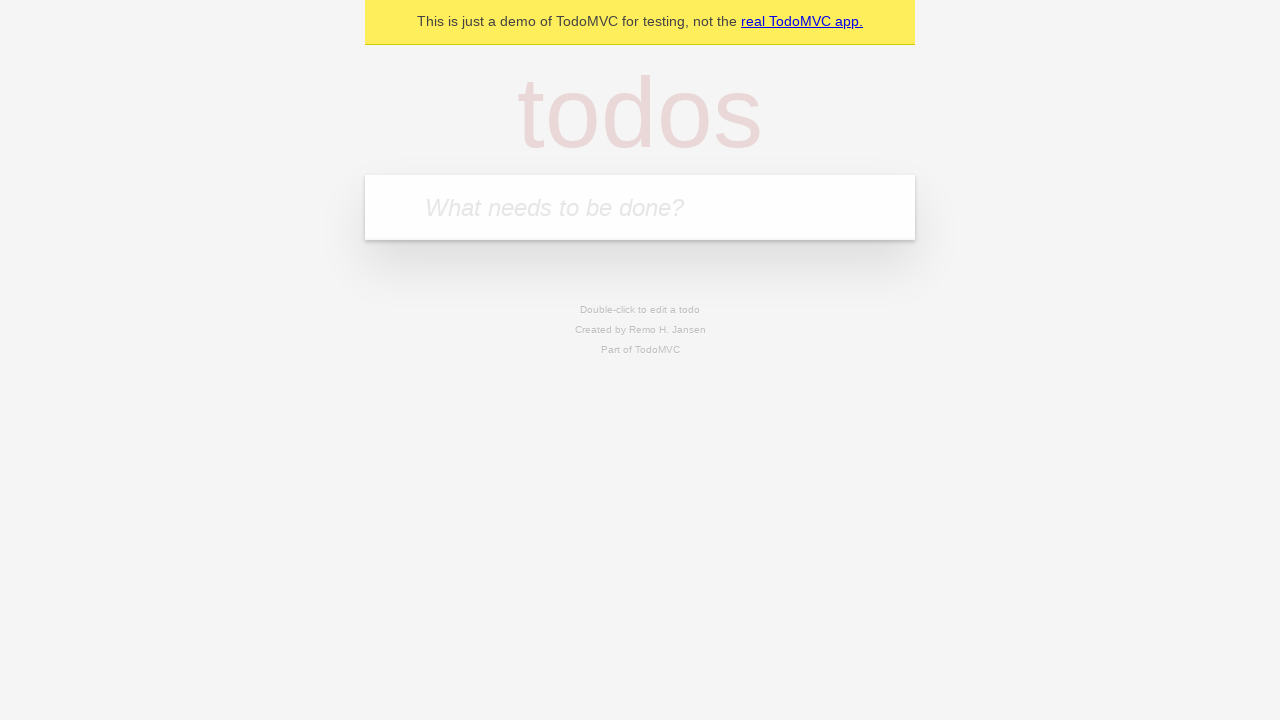

Filled todo input with 'buy some cheese' on internal:attr=[placeholder="What needs to be done?"i]
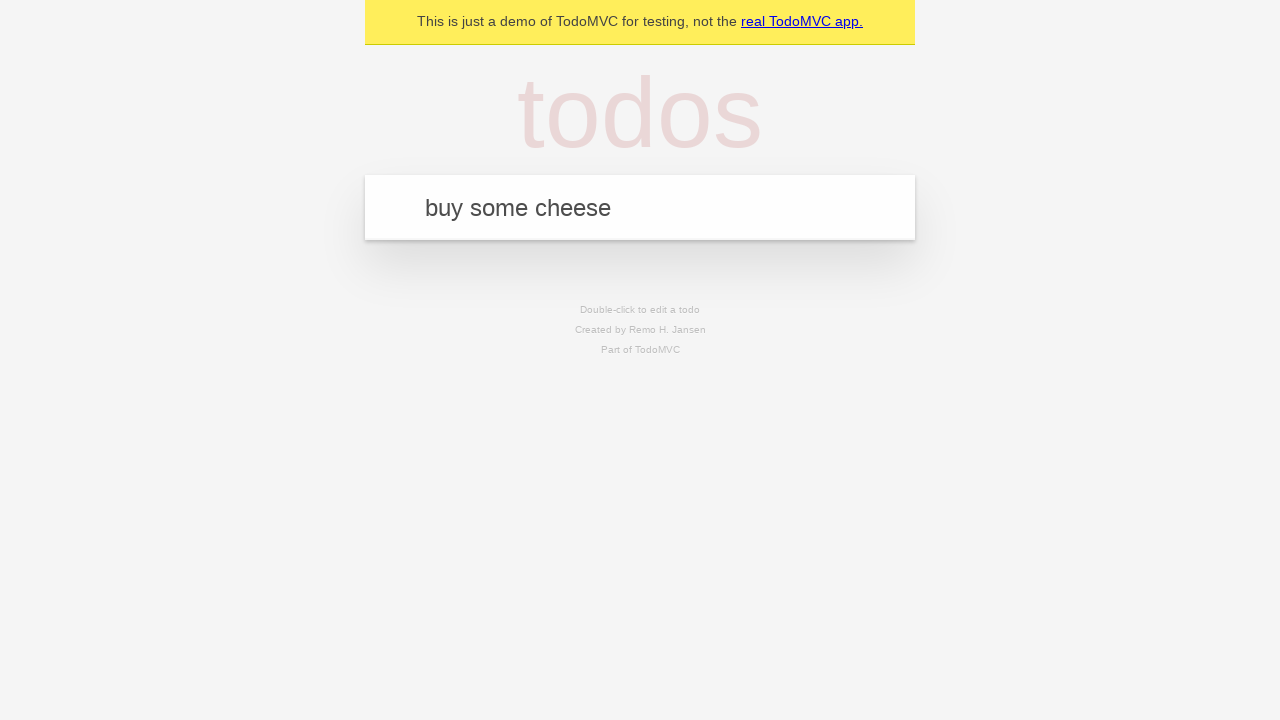

Pressed Enter to create first todo item on internal:attr=[placeholder="What needs to be done?"i]
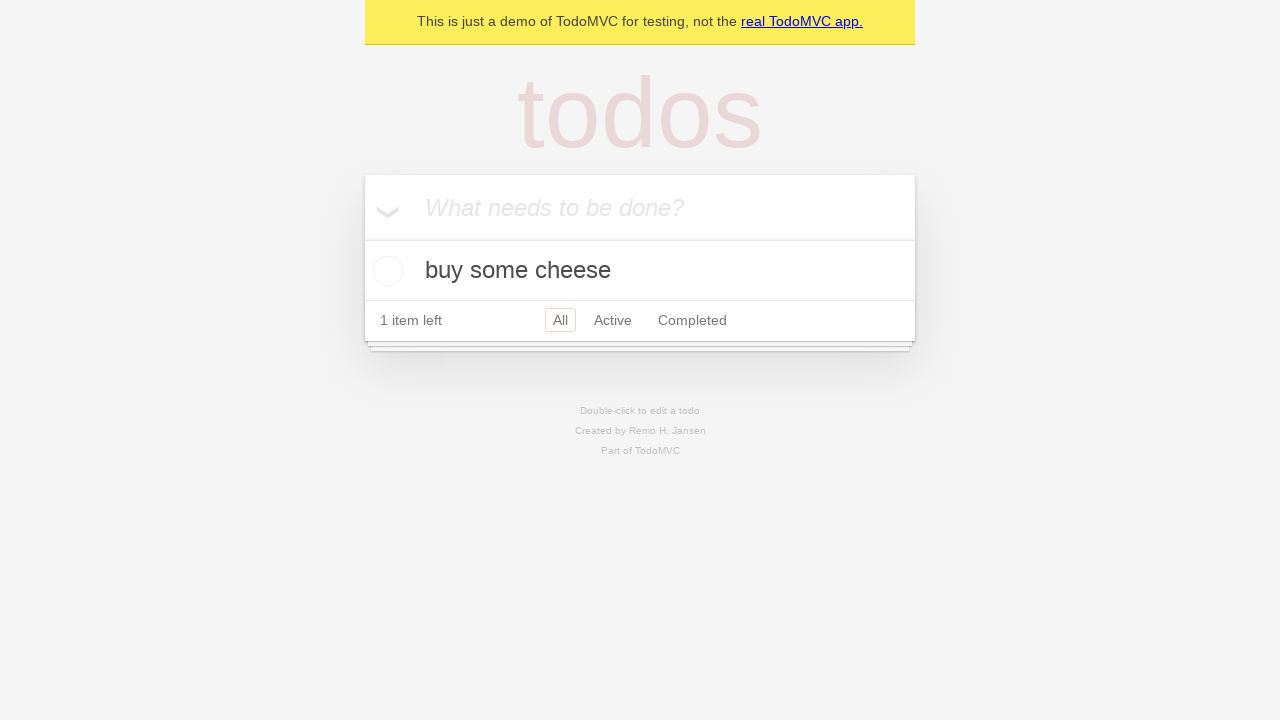

Filled todo input with 'feed the cat' on internal:attr=[placeholder="What needs to be done?"i]
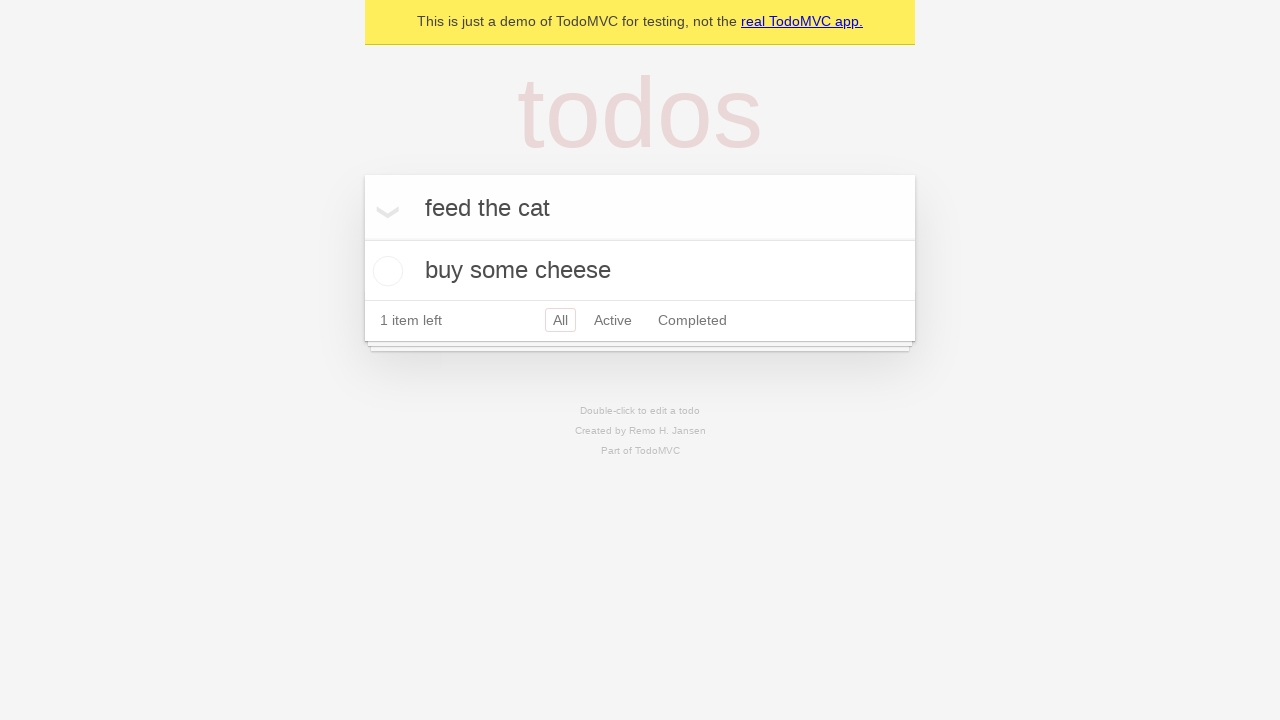

Pressed Enter to create second todo item on internal:attr=[placeholder="What needs to be done?"i]
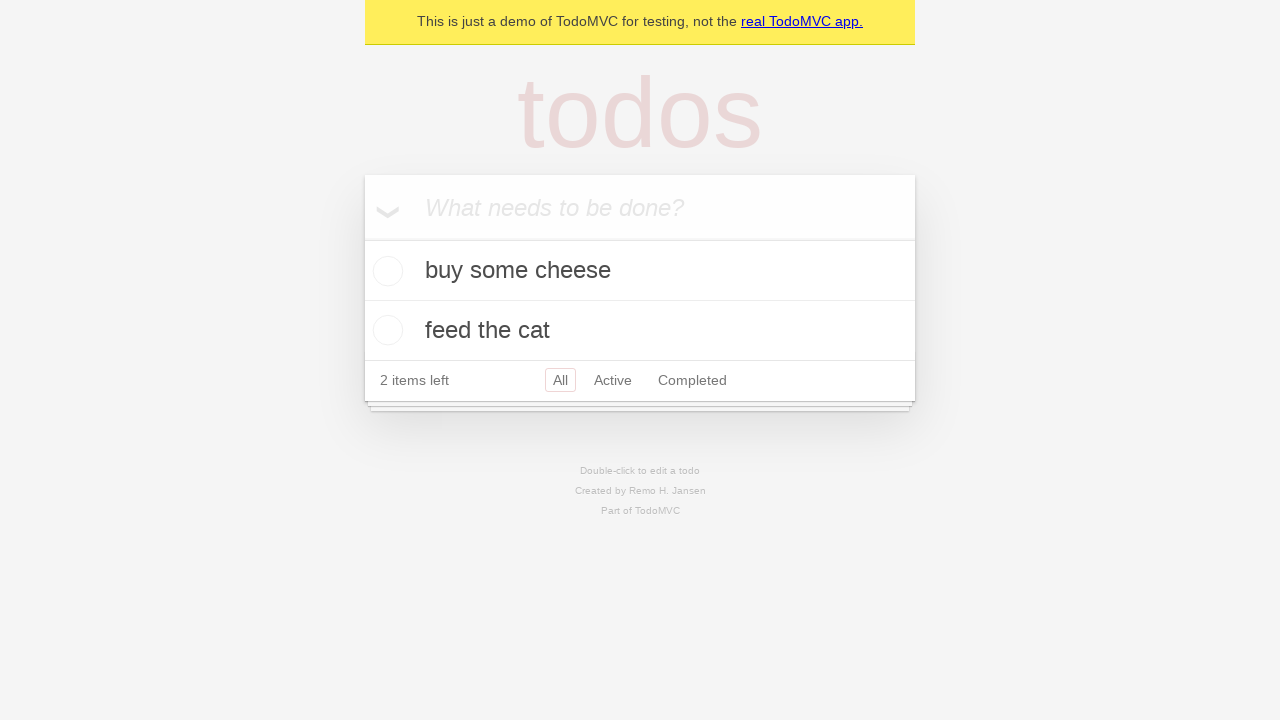

Filled todo input with 'book a doctors appointment' on internal:attr=[placeholder="What needs to be done?"i]
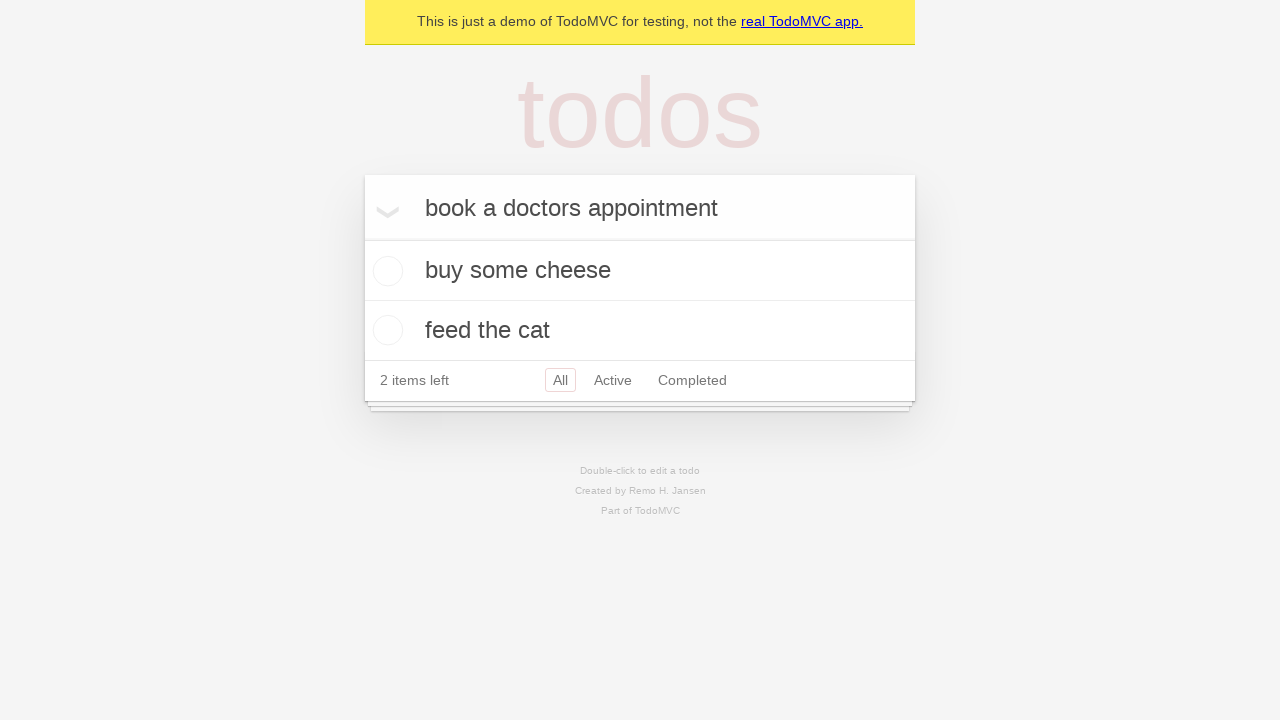

Pressed Enter to create third todo item on internal:attr=[placeholder="What needs to be done?"i]
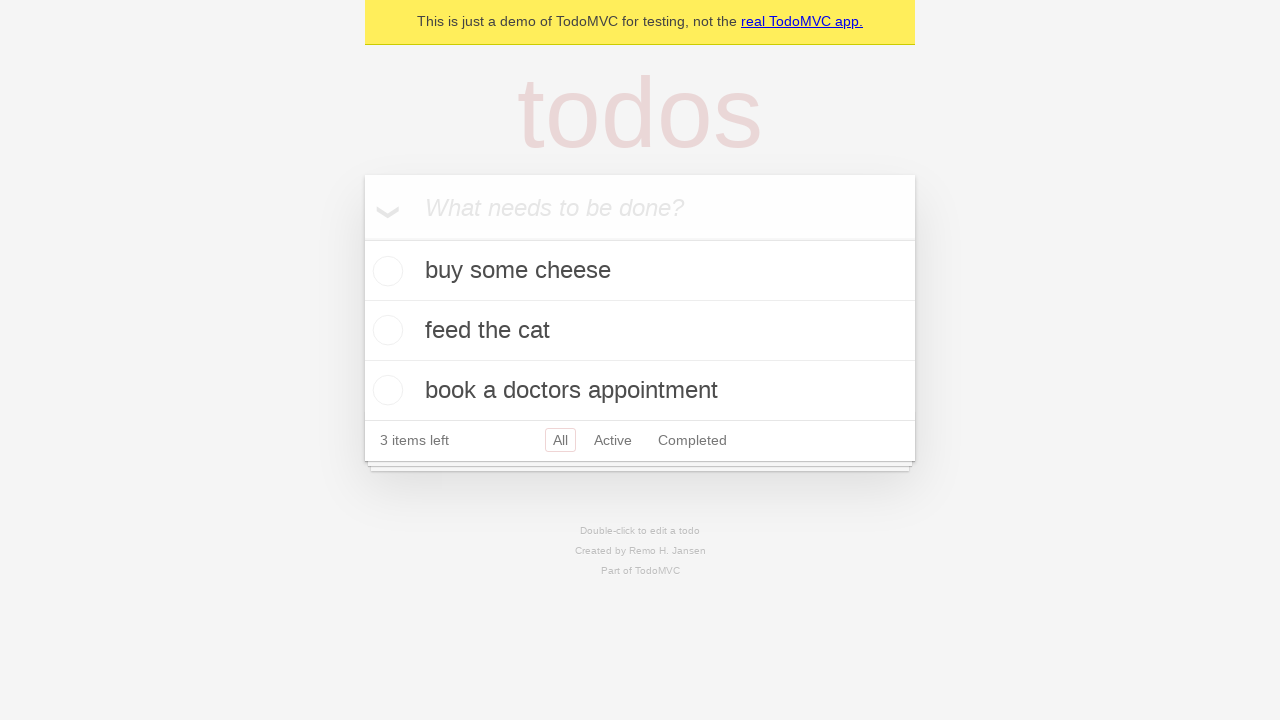

Double-clicked second todo item to enter edit mode at (640, 331) on internal:testid=[data-testid="todo-item"s] >> nth=1
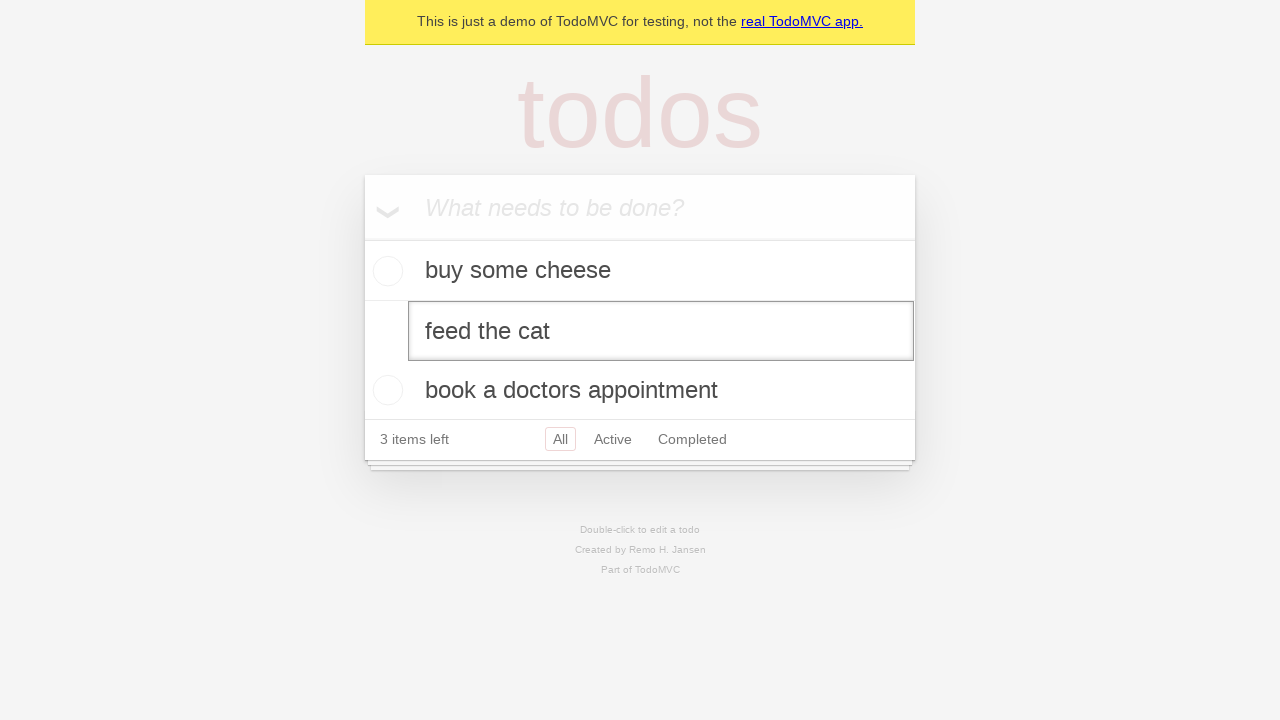

Filled edit textbox with 'buy some sausages' on internal:testid=[data-testid="todo-item"s] >> nth=1 >> internal:role=textbox[nam
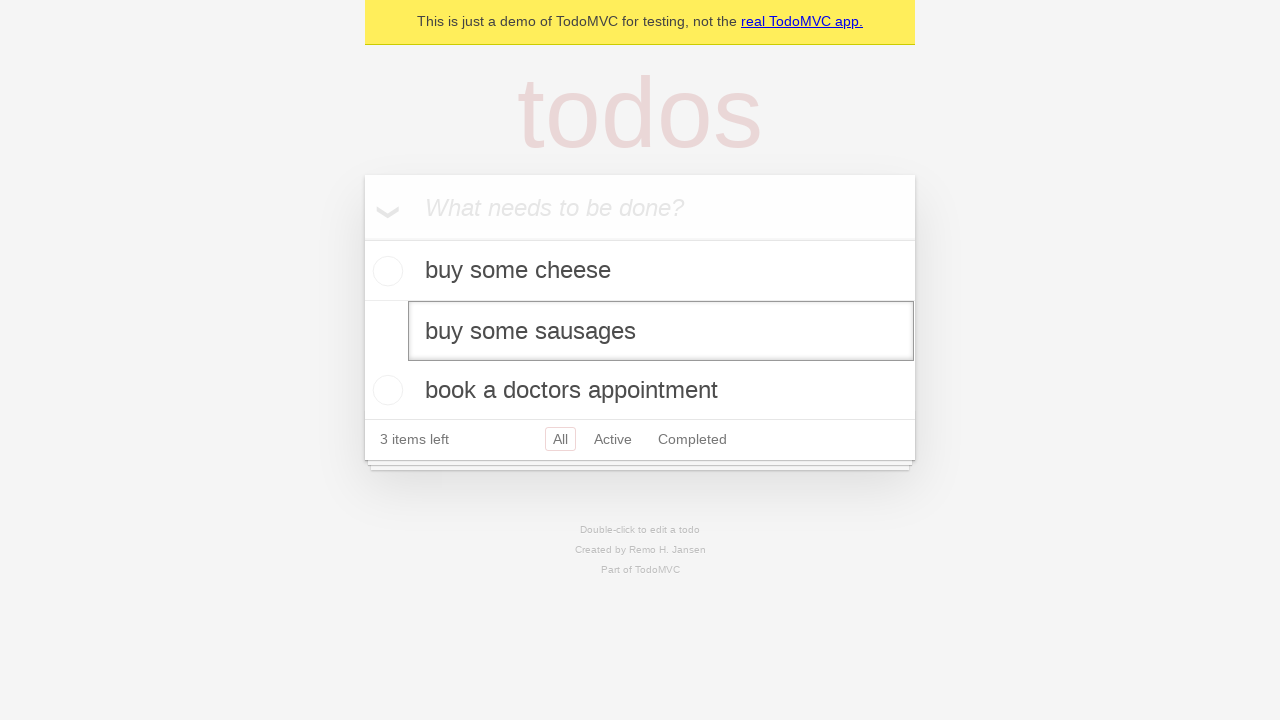

Pressed Escape to cancel edit and verify changes were not saved on internal:testid=[data-testid="todo-item"s] >> nth=1 >> internal:role=textbox[nam
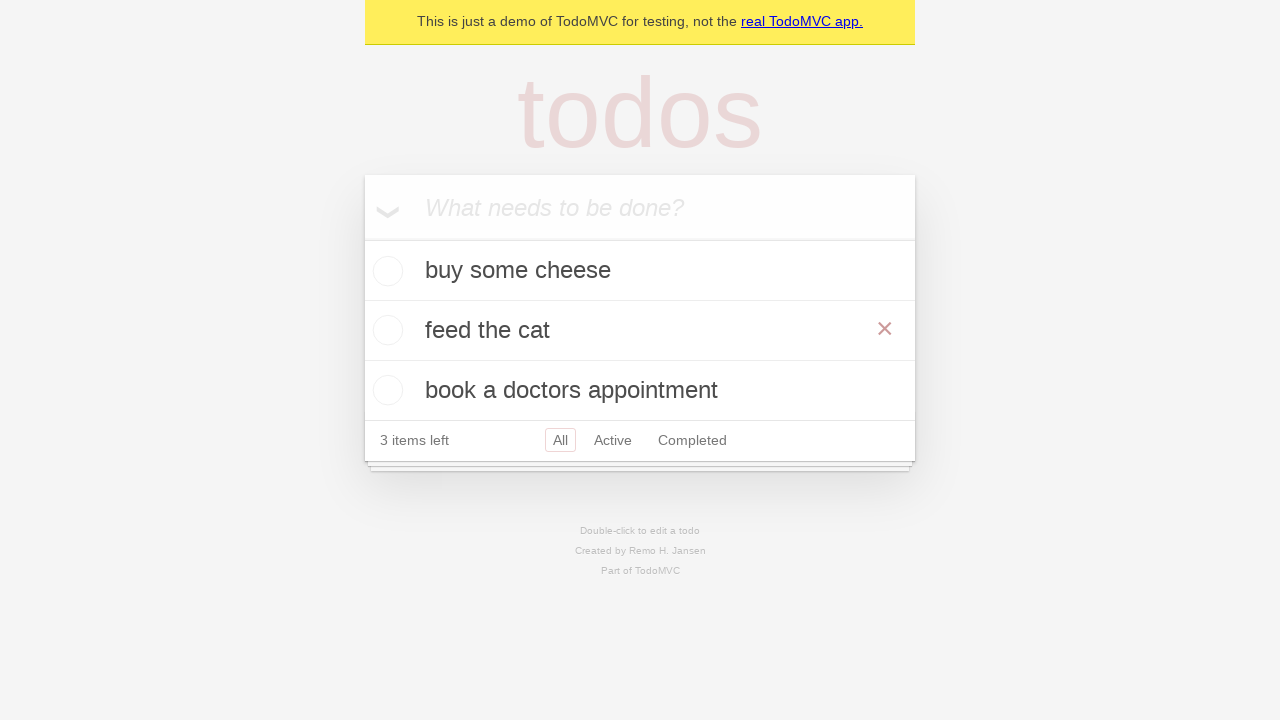

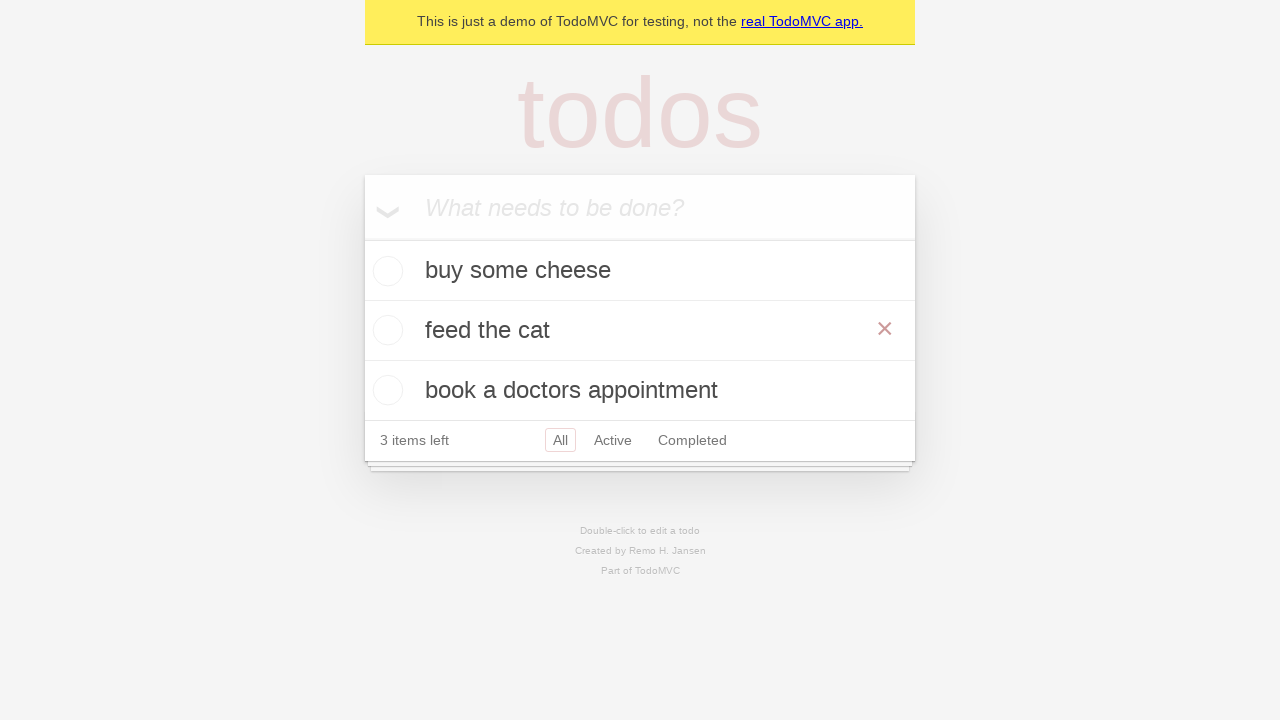